Navigates to wisequarter.com and verifies the page title contains "Wise Quarter"

Starting URL: https://wisequarter.com

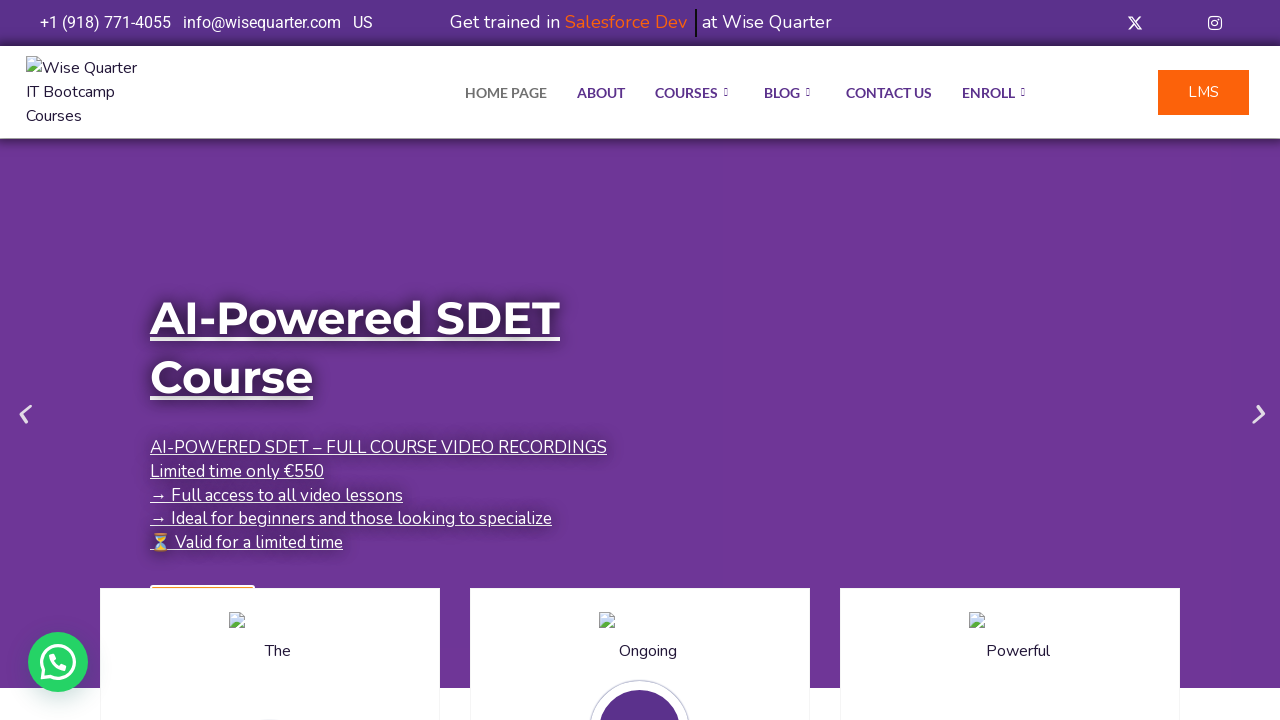

Navigated to https://wisequarter.com
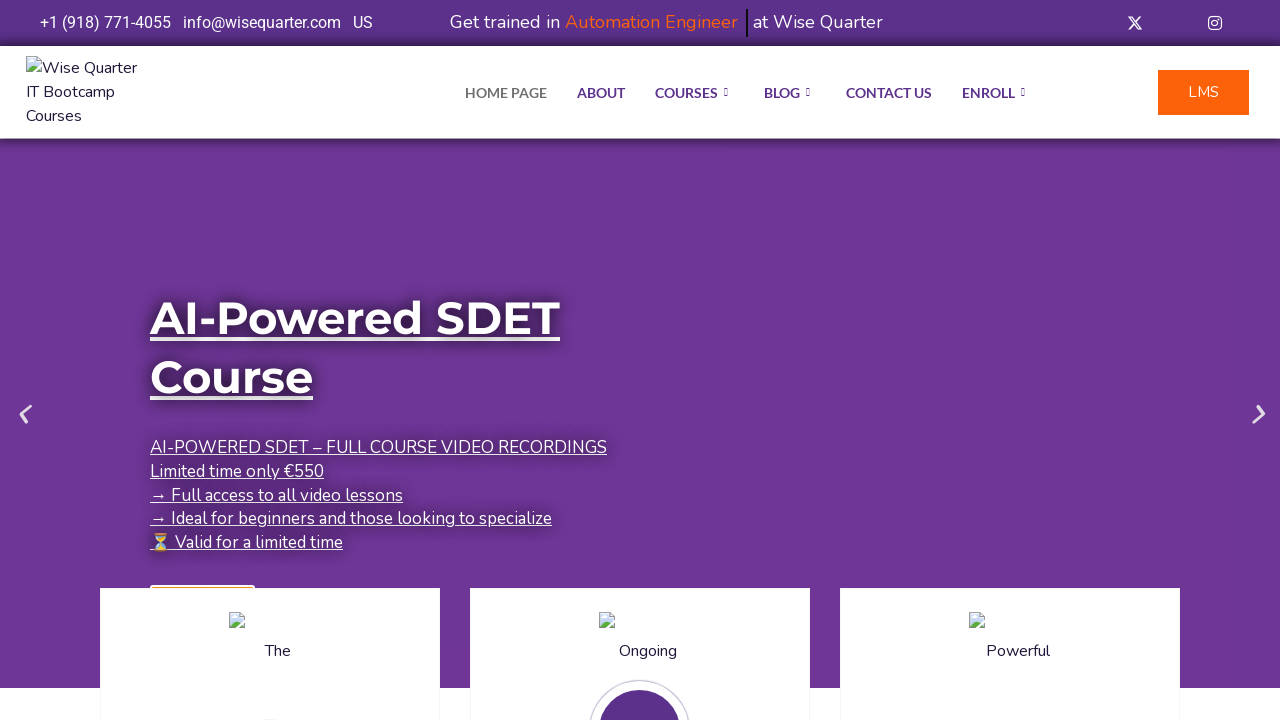

Waited for page to reach domcontentloaded state
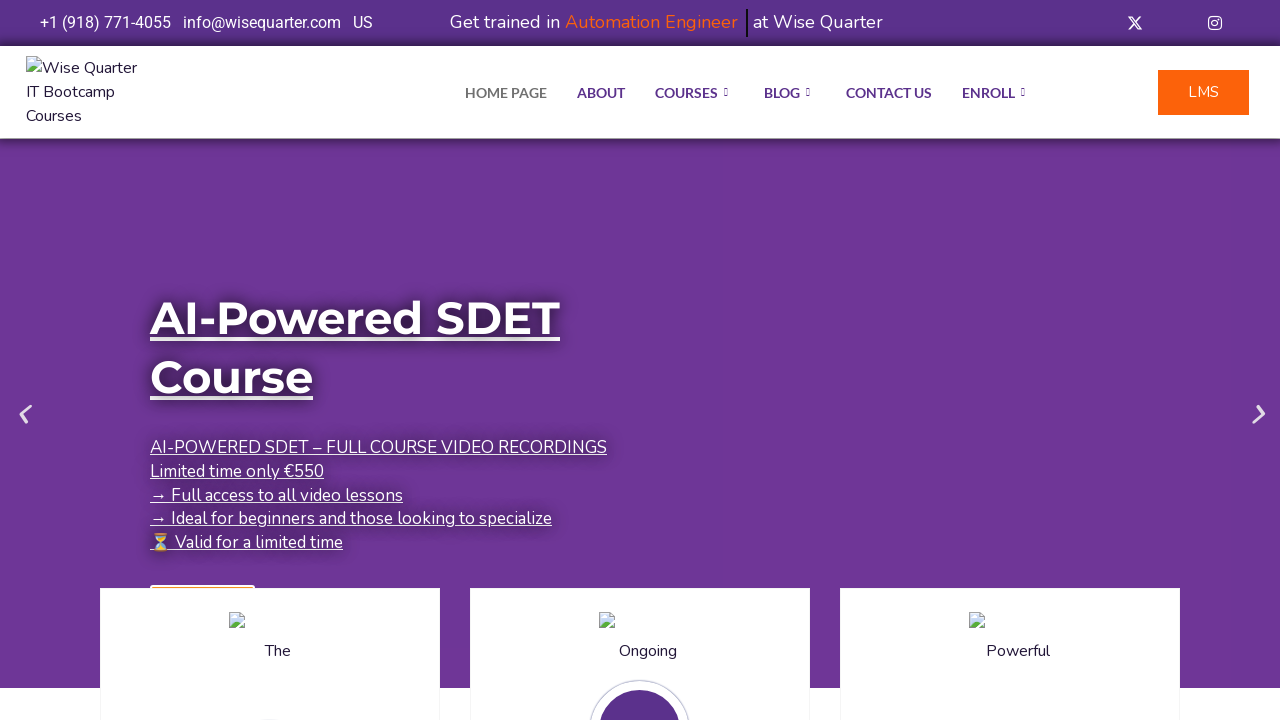

Verified page title contains 'Wise Quarter'
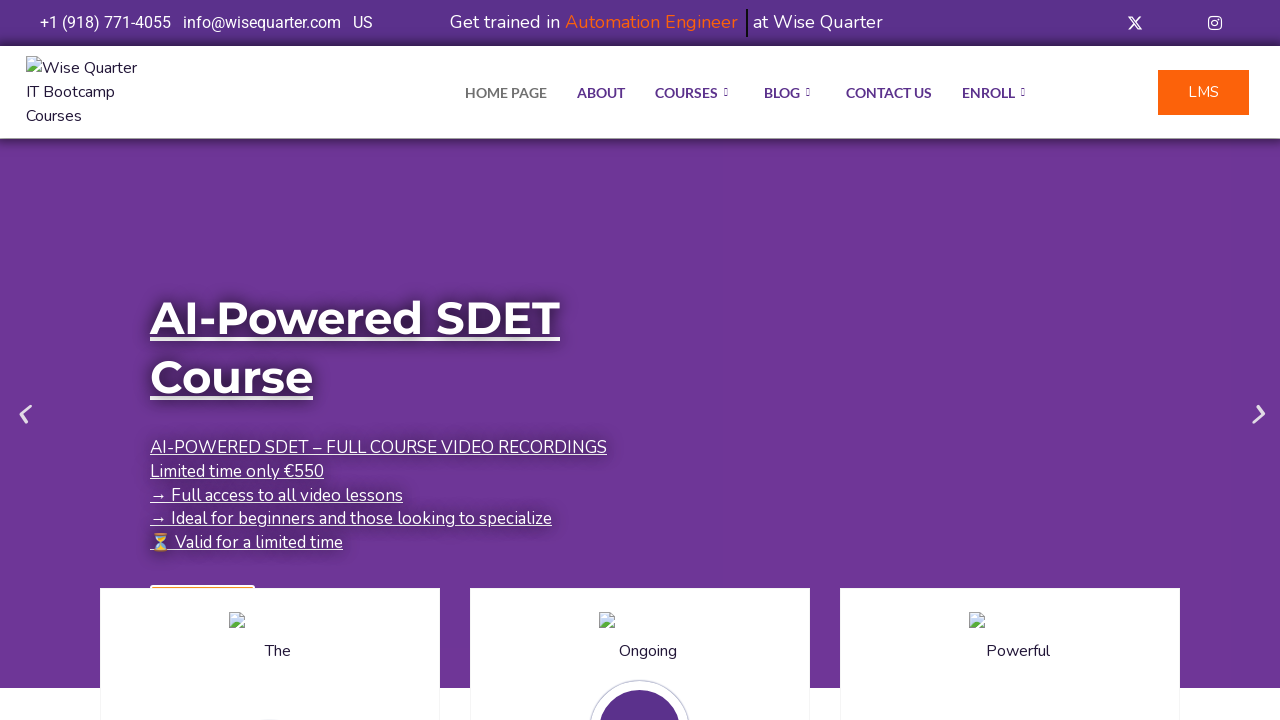

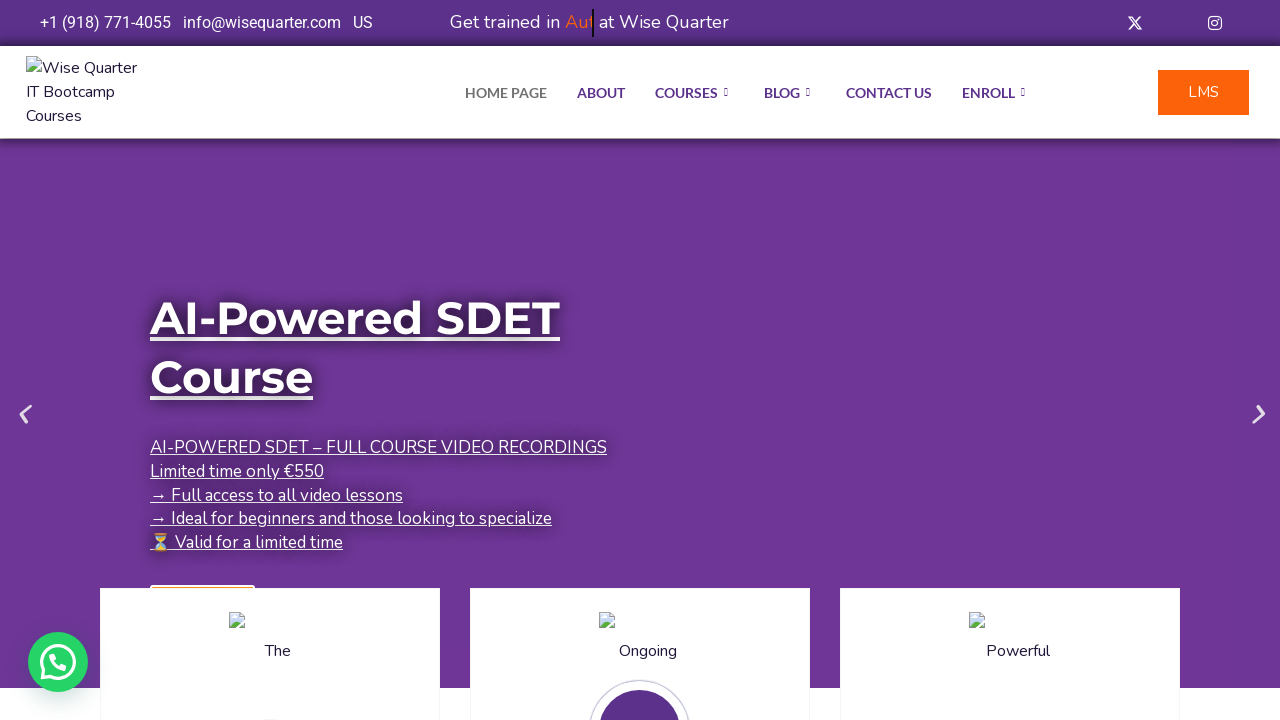